Tests that clicking an accordion header opens and displays its content panel

Starting URL: https://automationtesting.co.uk/accordion.html

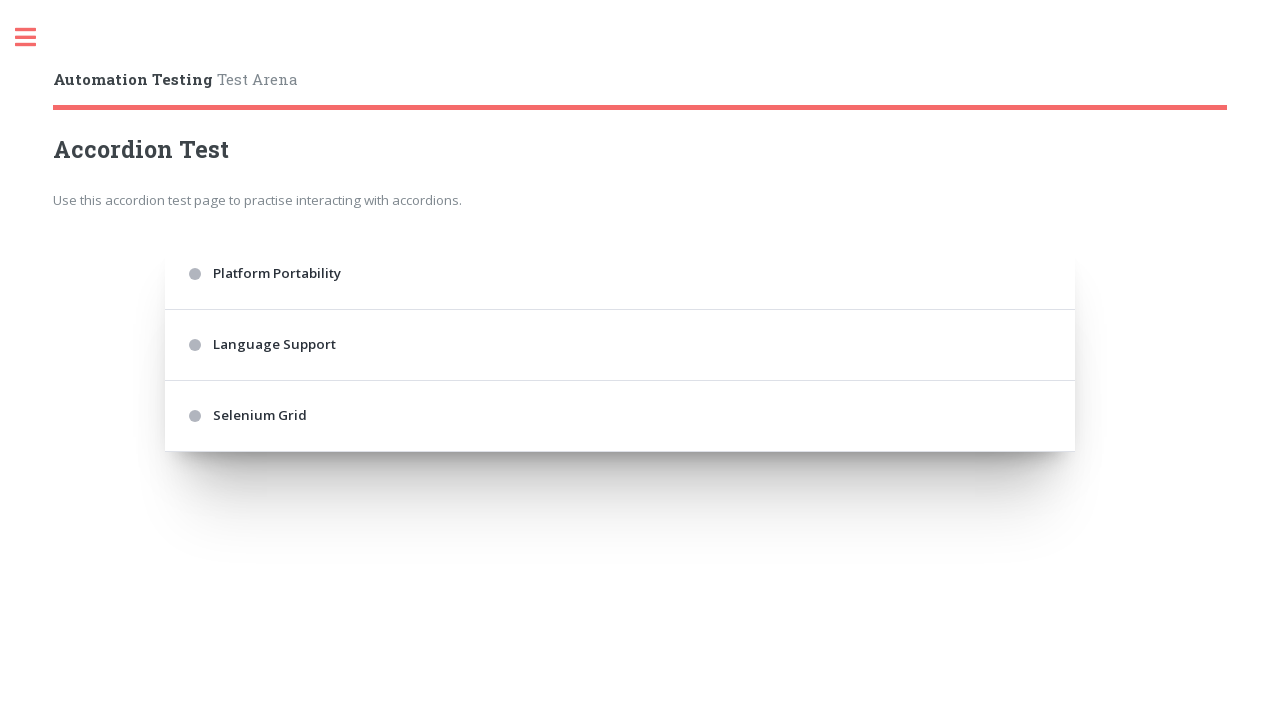

Navigated to accordion test page
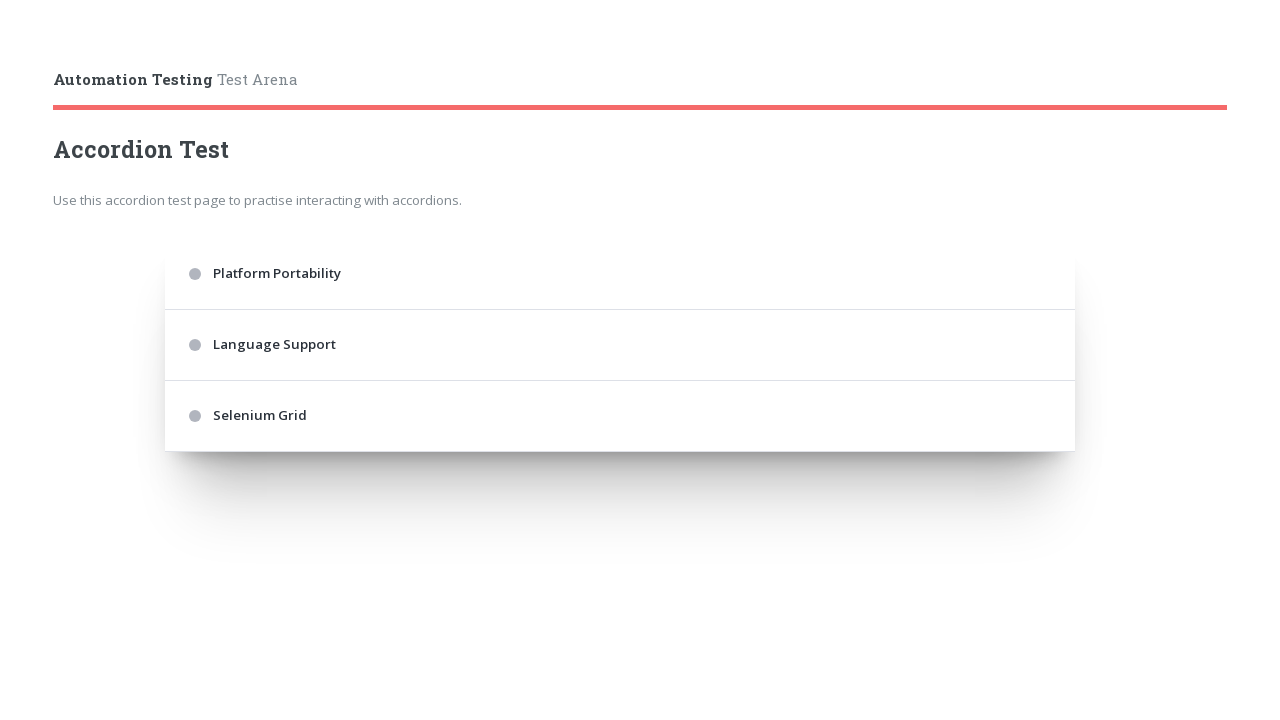

Accordion container loaded and visible
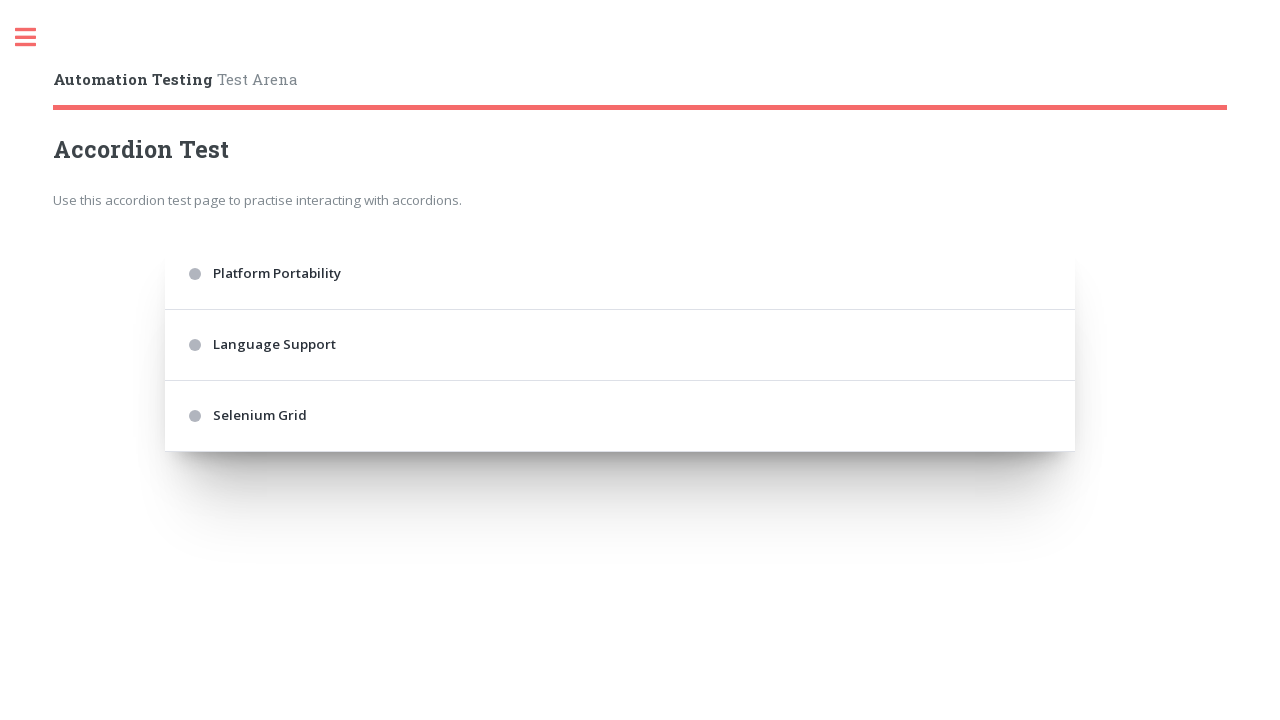

Retrieved all accordion headers
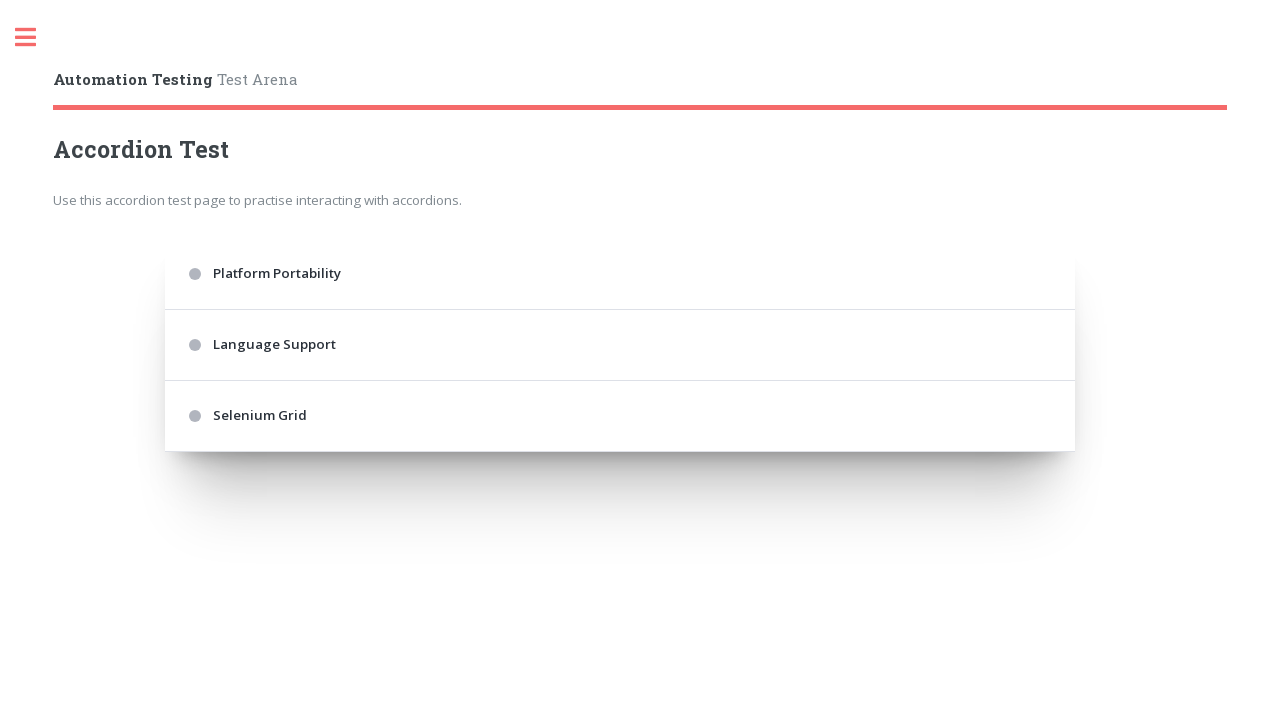

Clicked the second accordion header to open it at (620, 345) on div.accordion-header >> nth=1
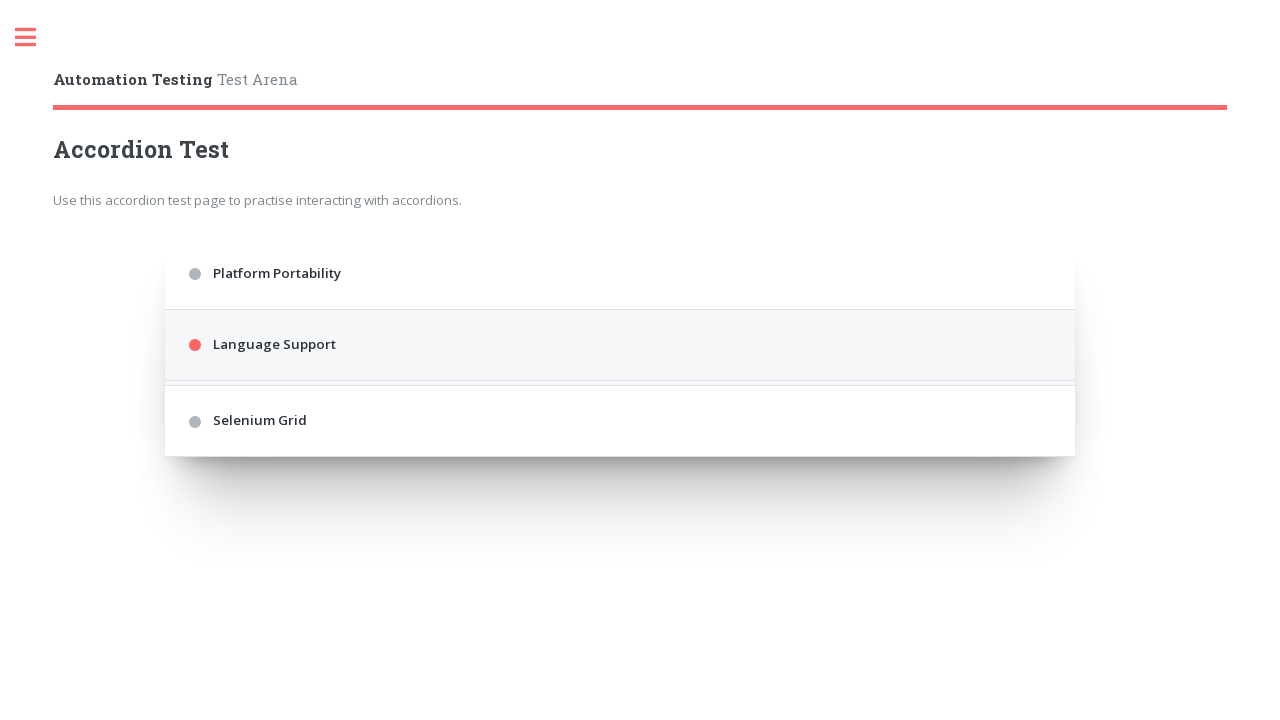

Accordion content panel is now visible
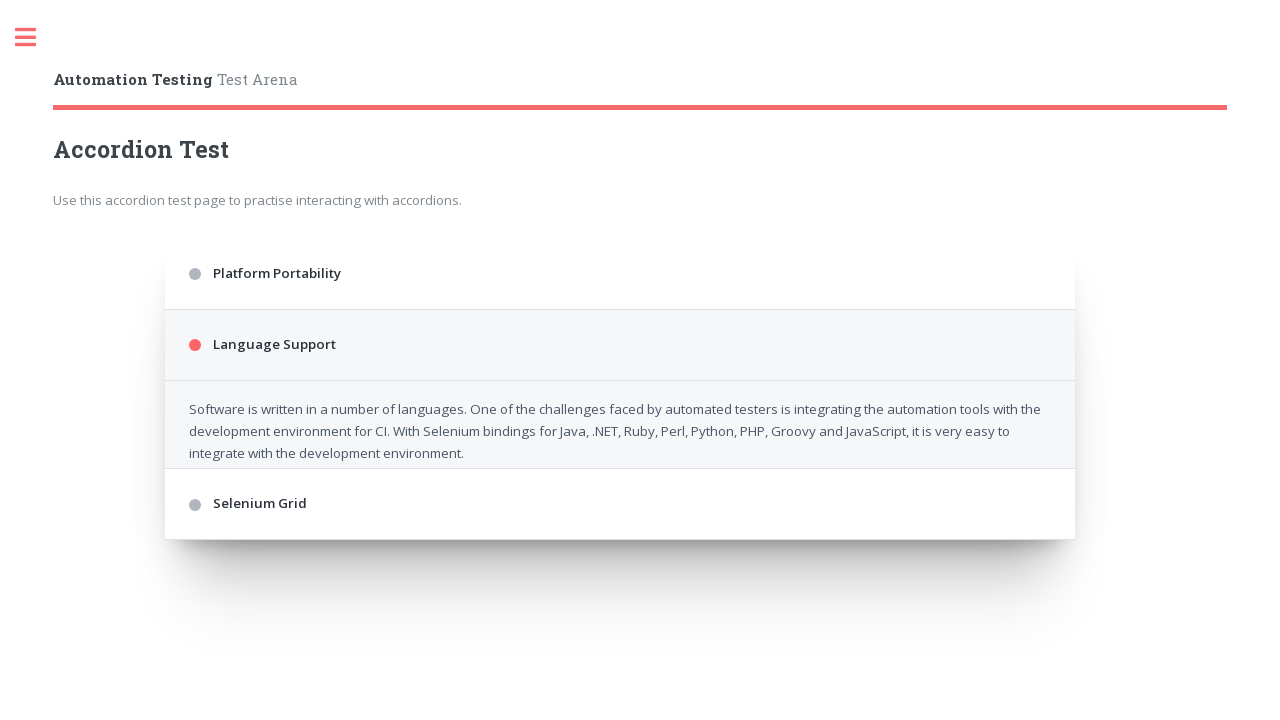

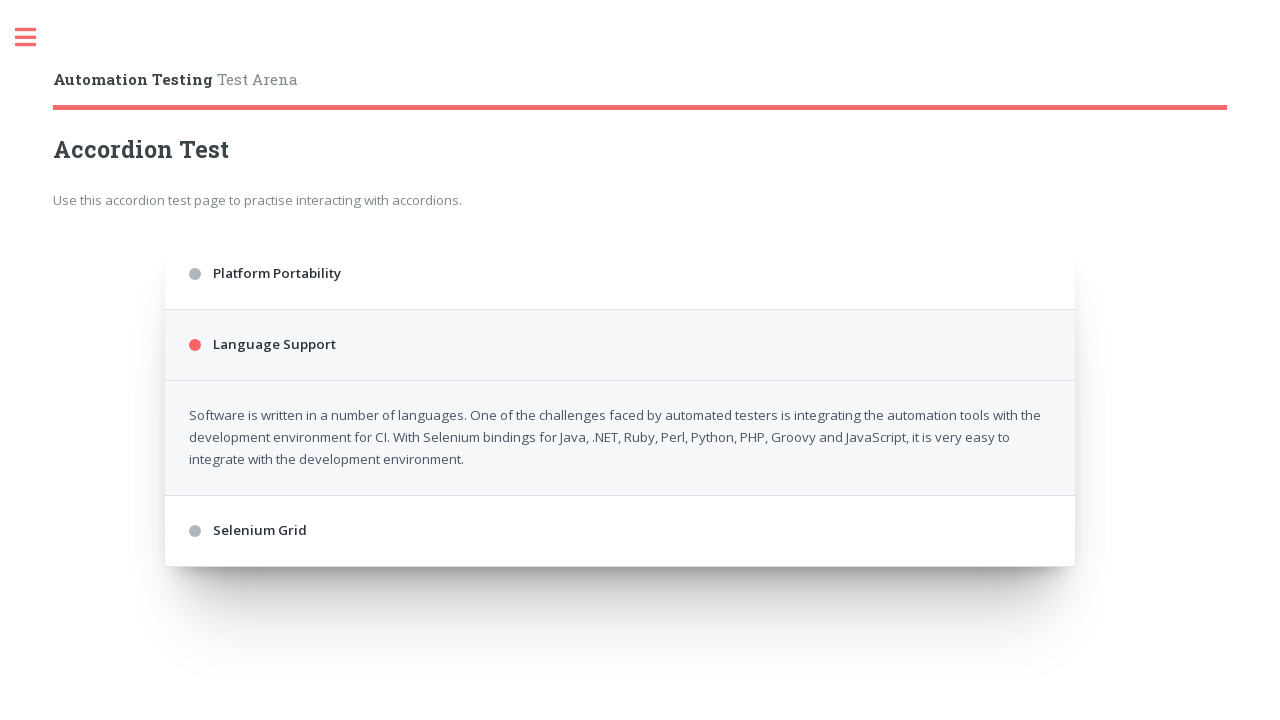